Tests a signup/newsletter form by filling in first name, last name, and email fields, then clicking the submit button.

Starting URL: http://secure-retreat-92358.herokuapp.com/

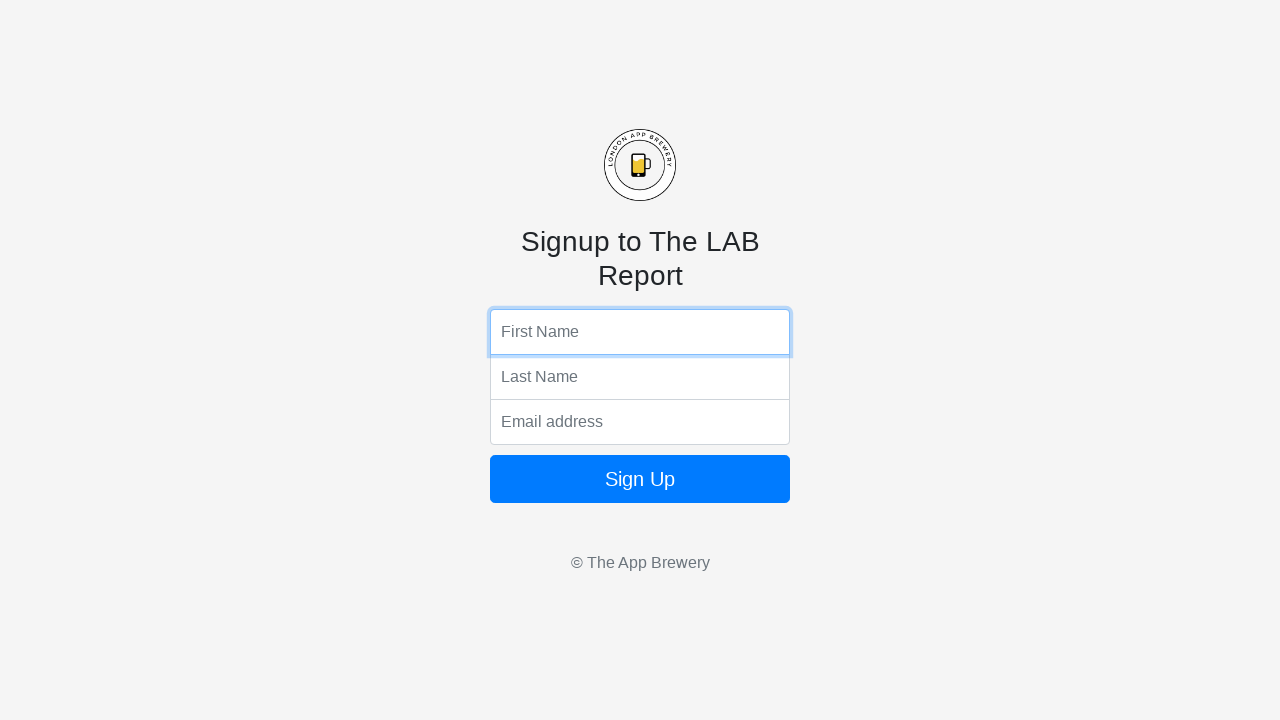

Filled first name field with 'Mahmoud' on input[name='fName']
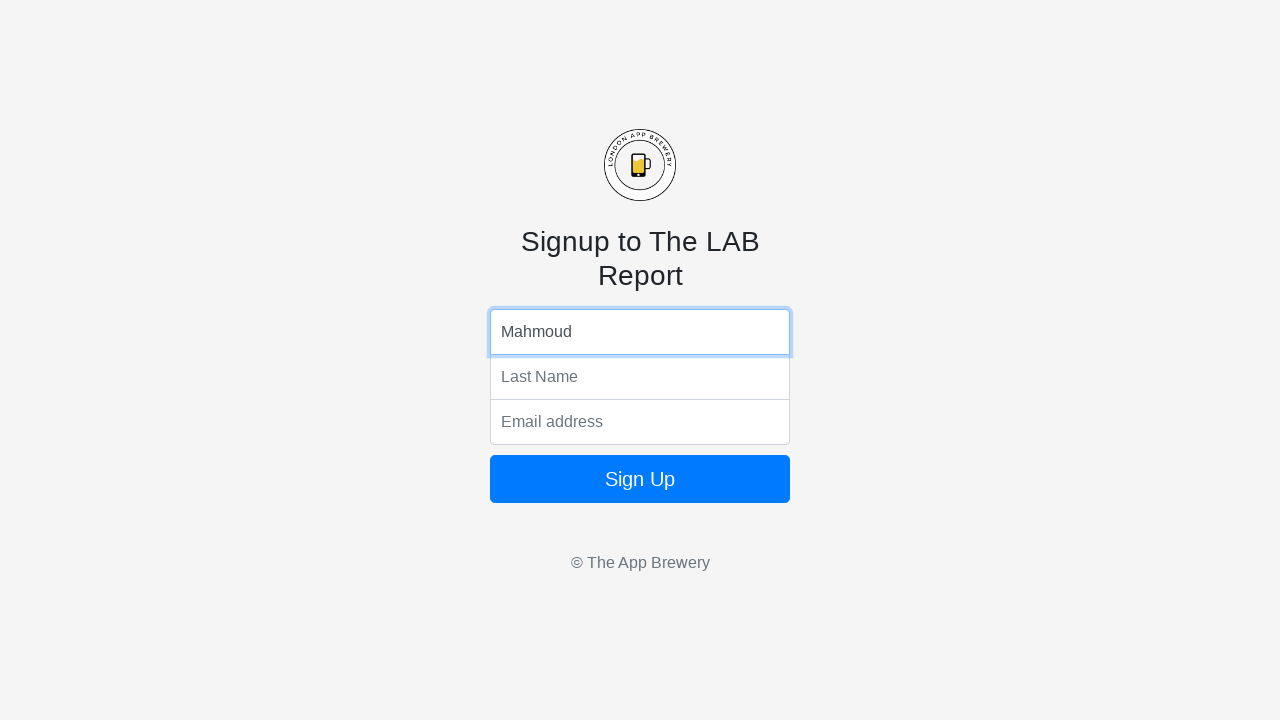

Filled last name field with 'Atia' on input[name='lName']
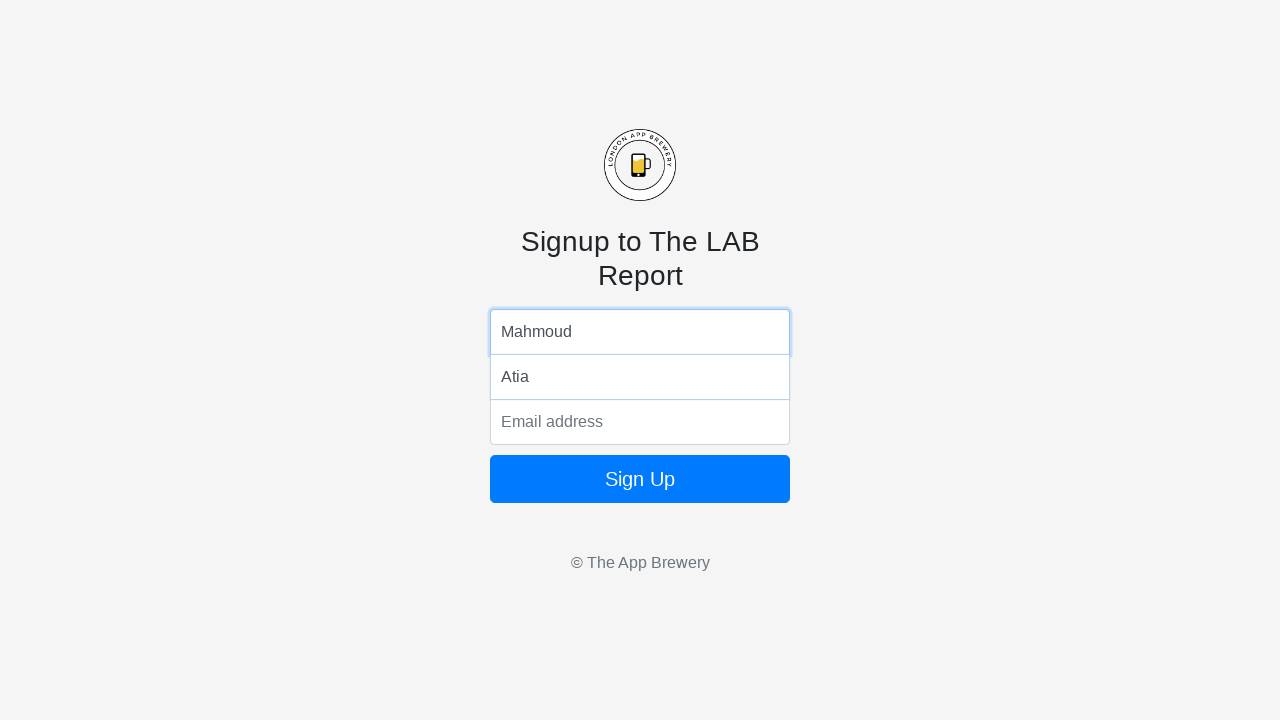

Filled email field with 'mahmoud.test@example.com' on input[name='email']
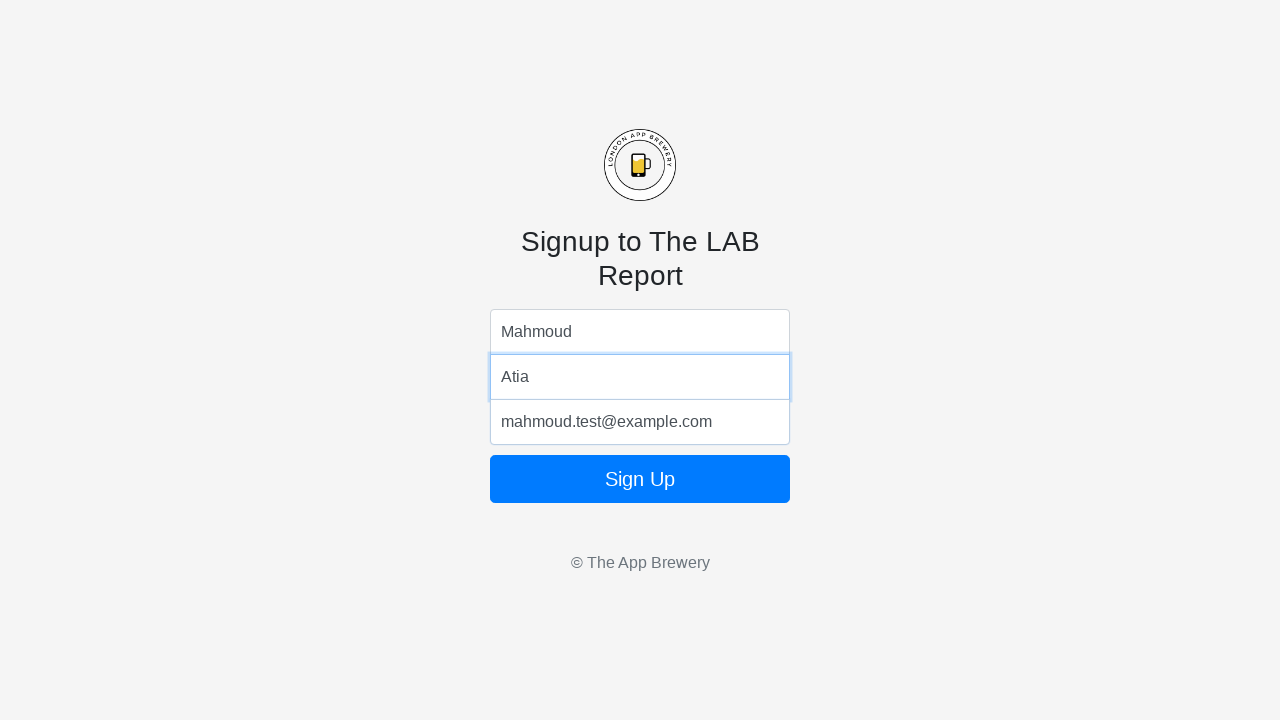

Clicked the sign up button to submit the newsletter form at (640, 479) on .btn
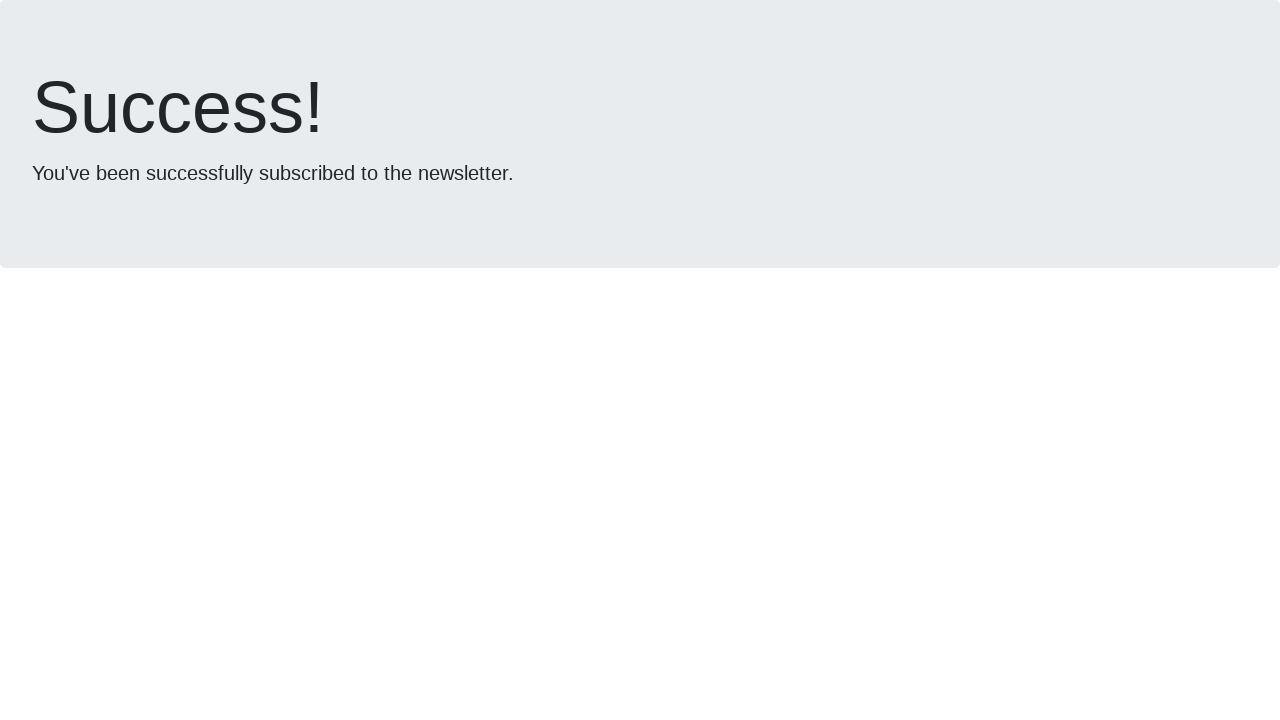

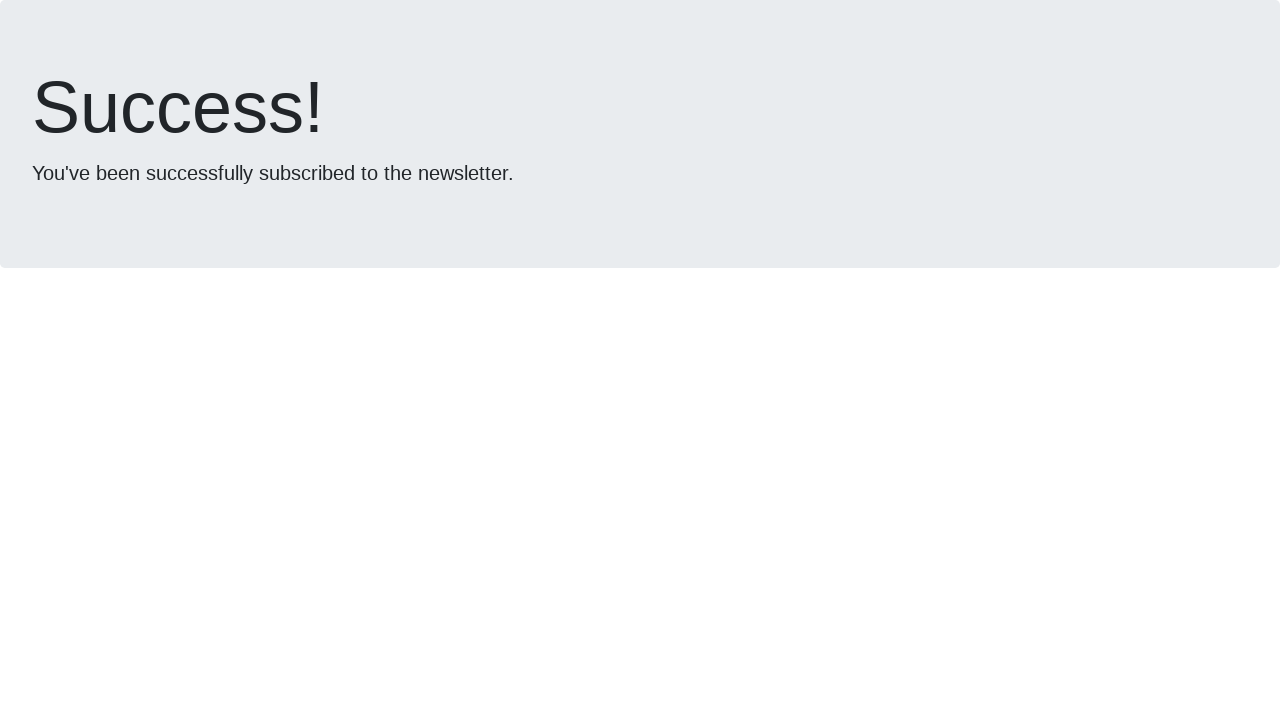